Navigates to a Wix website and verifies the page loads successfully by waiting for the page to be ready.

Starting URL: https://krishnakoustub.wixsite.com/website/

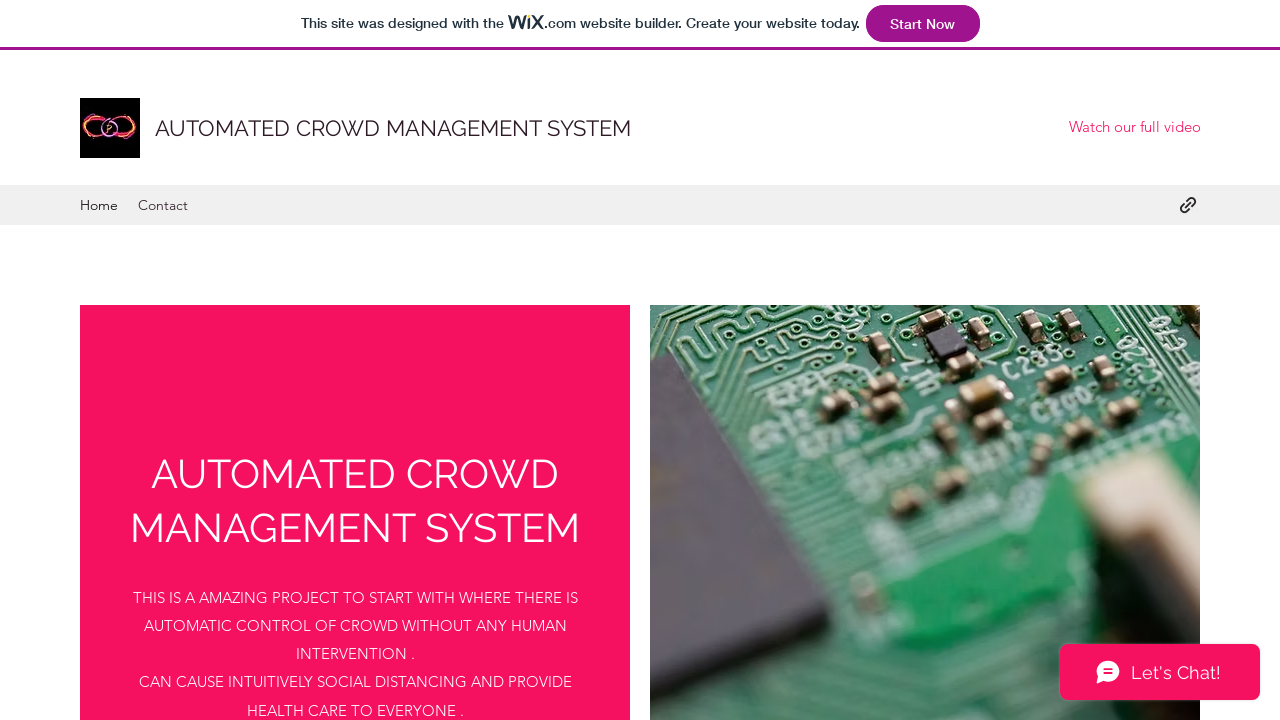

Navigated to Wix website at https://krishnakoustub.wixsite.com/website/
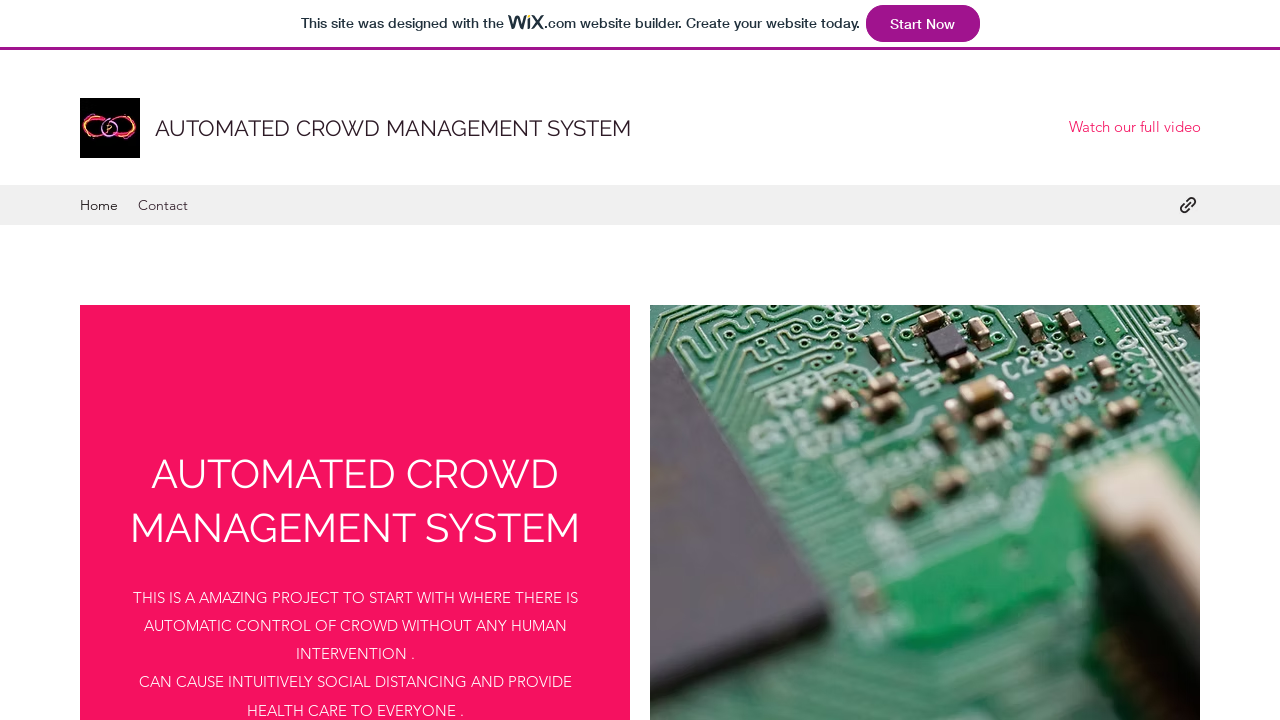

Page loaded successfully - network idle state reached
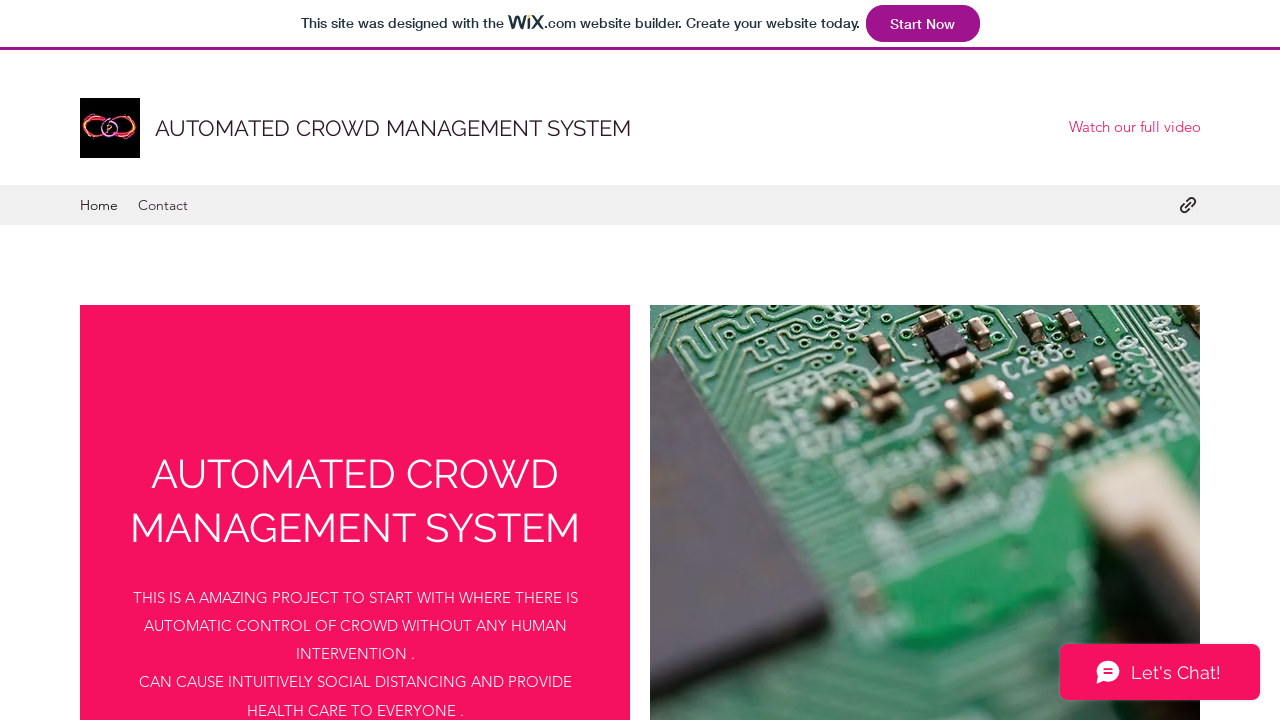

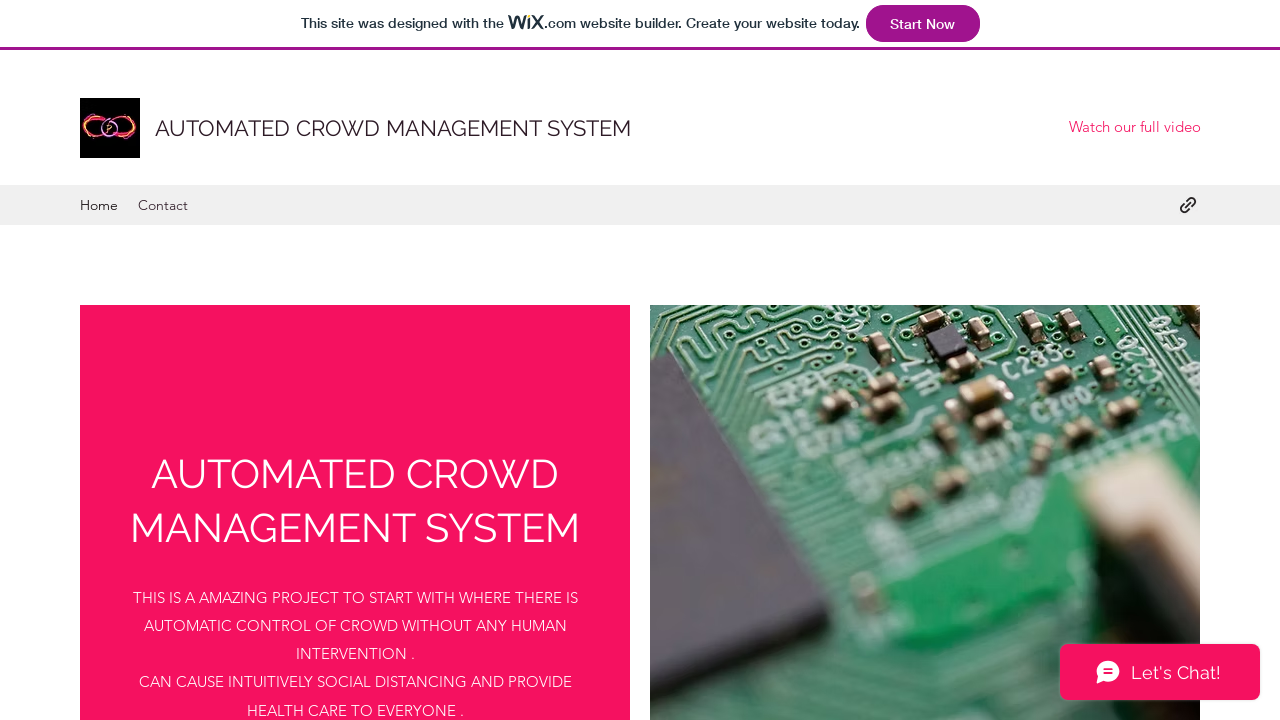